Tests multiple window handling by clicking a link that opens a new window, switching between windows to verify the new window content, and returning to the main window

Starting URL: https://the-internet.herokuapp.com/windows

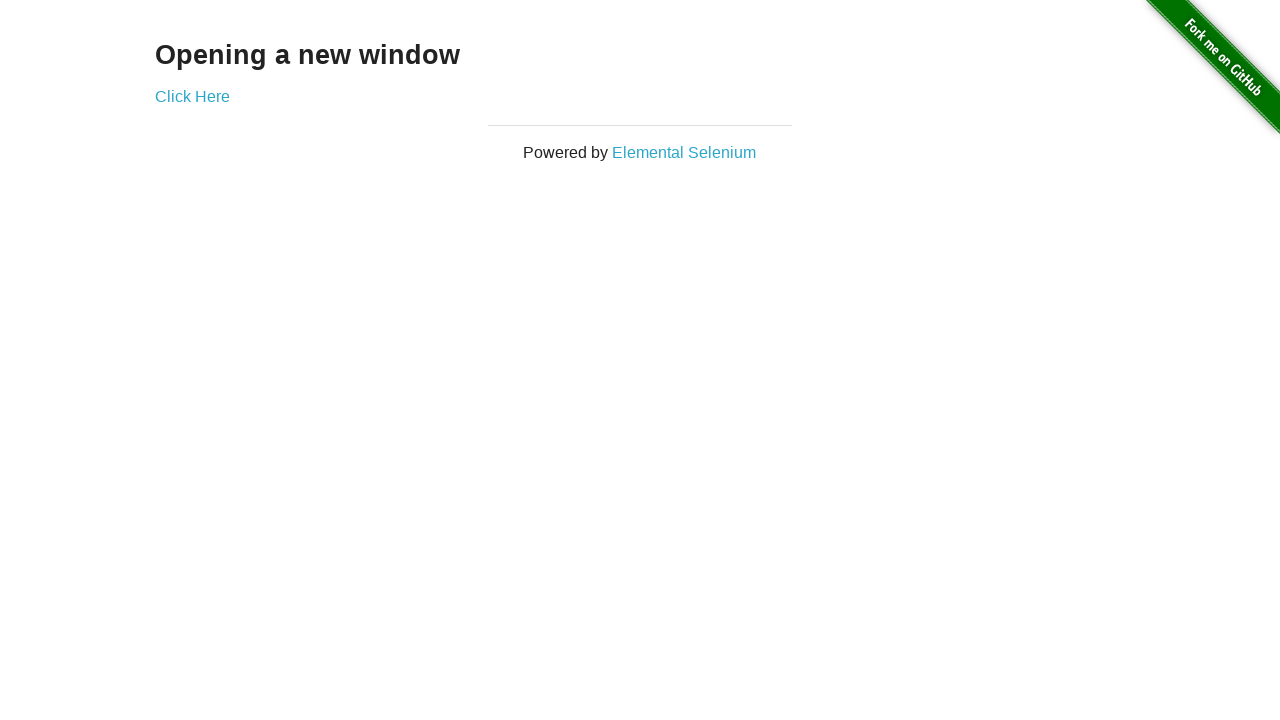

Clicked 'Click Here' link to open new window at (192, 96) on text=Click Here
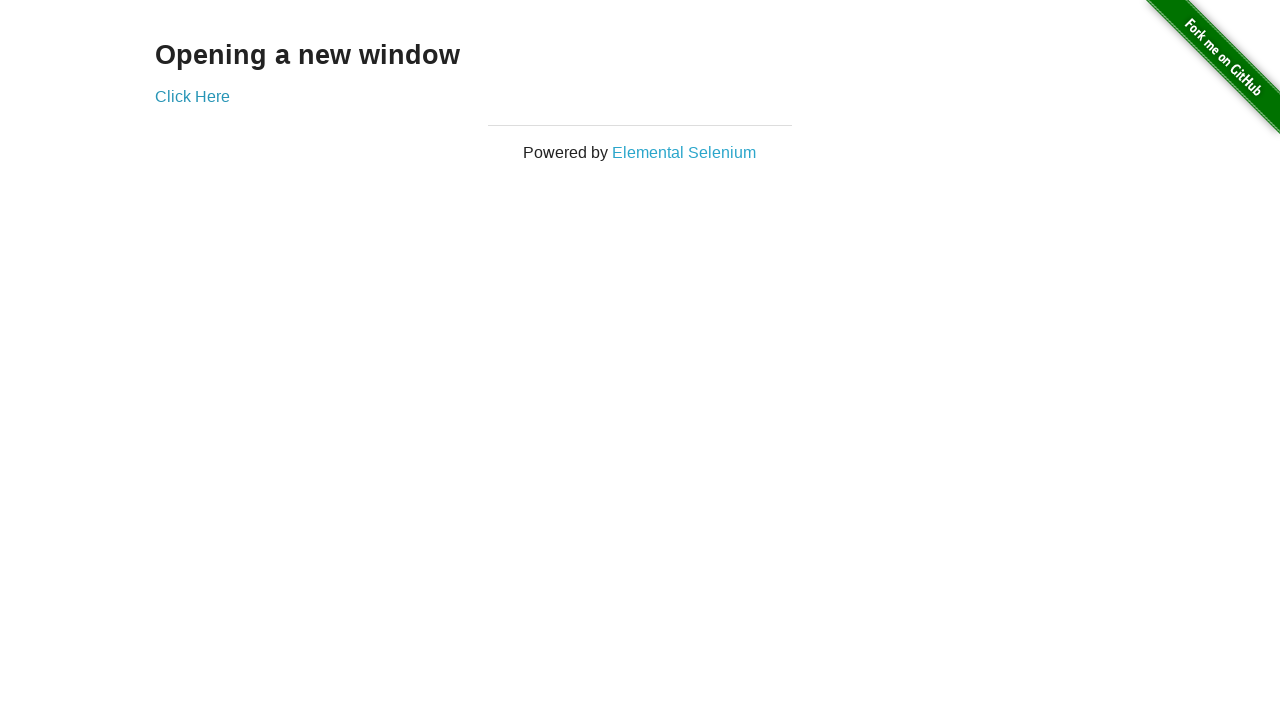

New window opened and captured
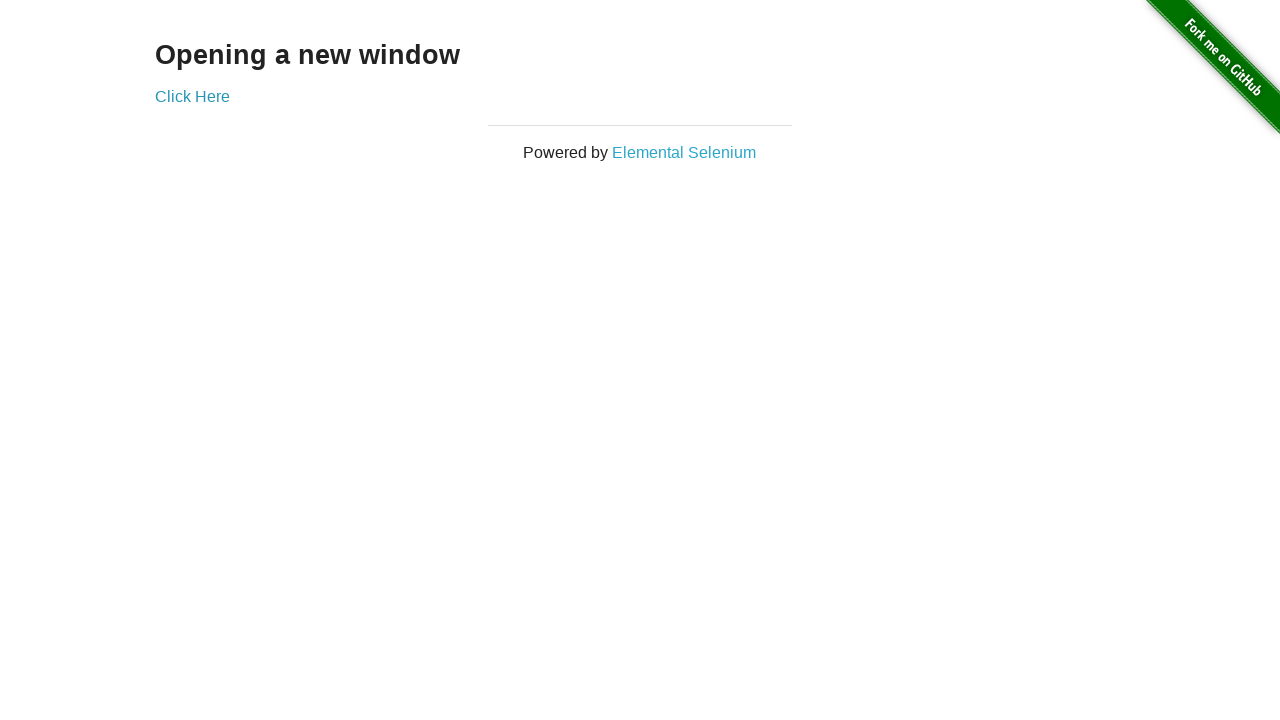

New window page fully loaded
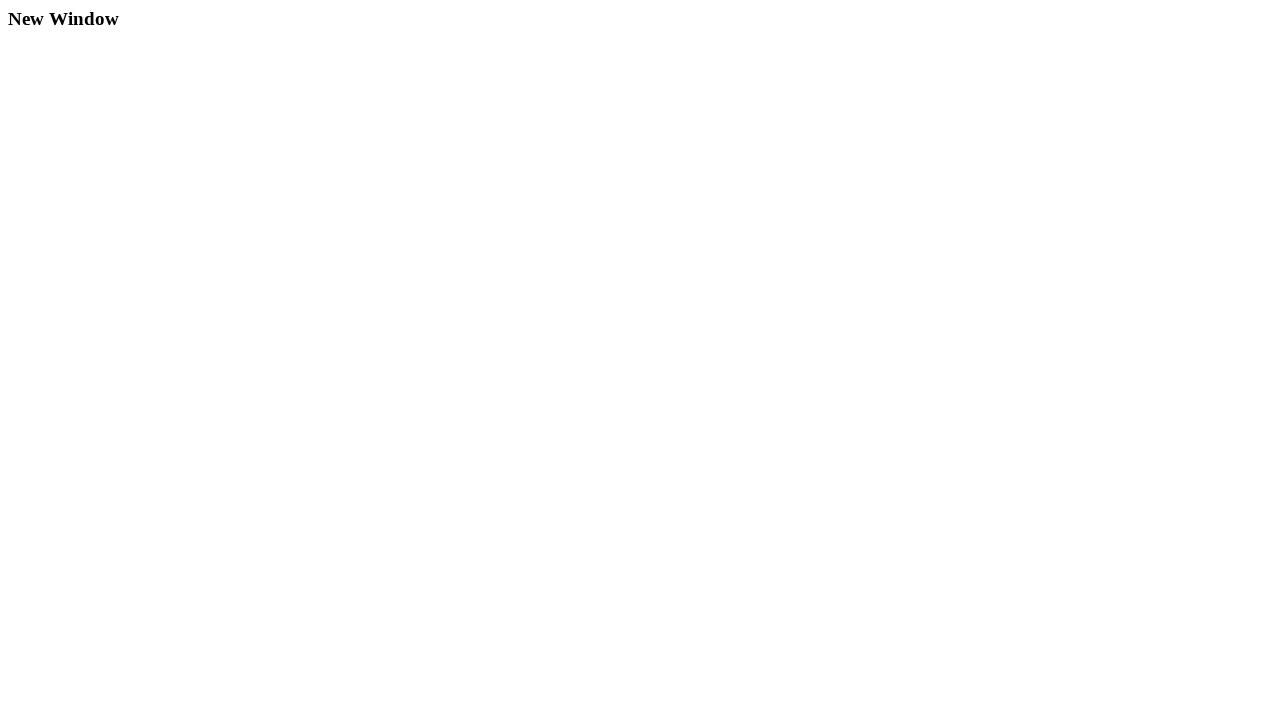

Verified new window contains 'New Window' text
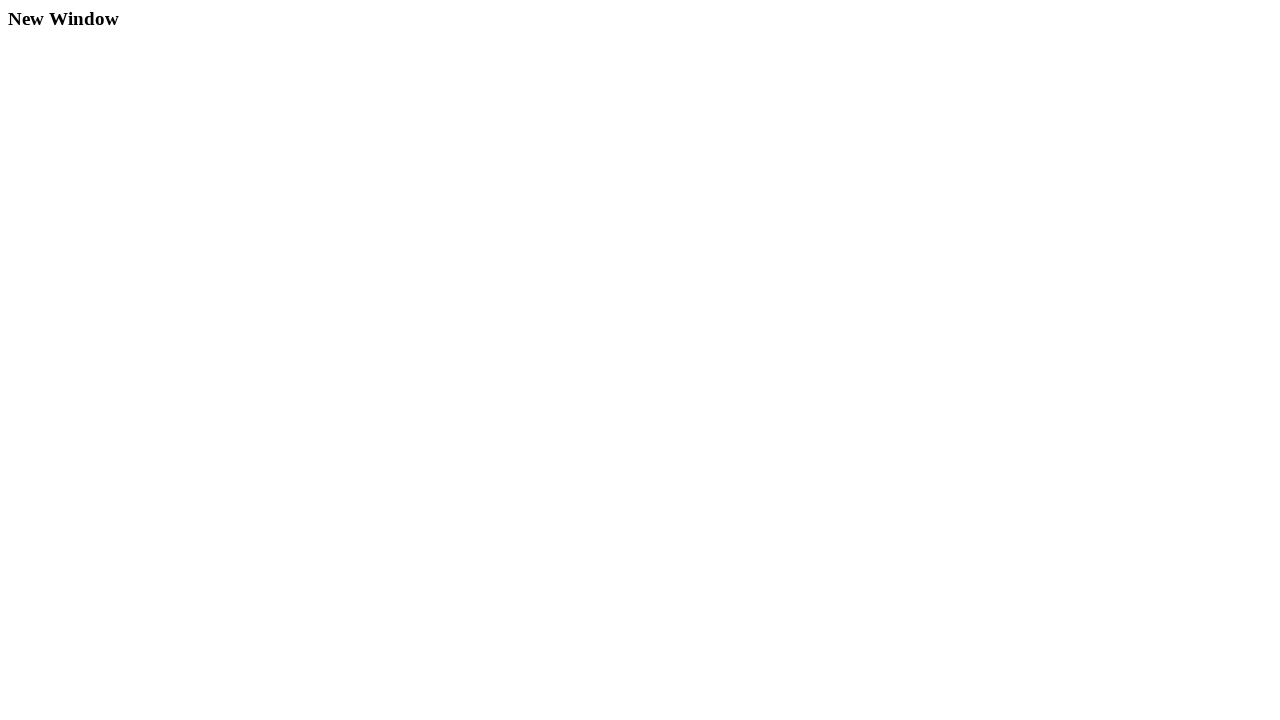

Switched back to main window
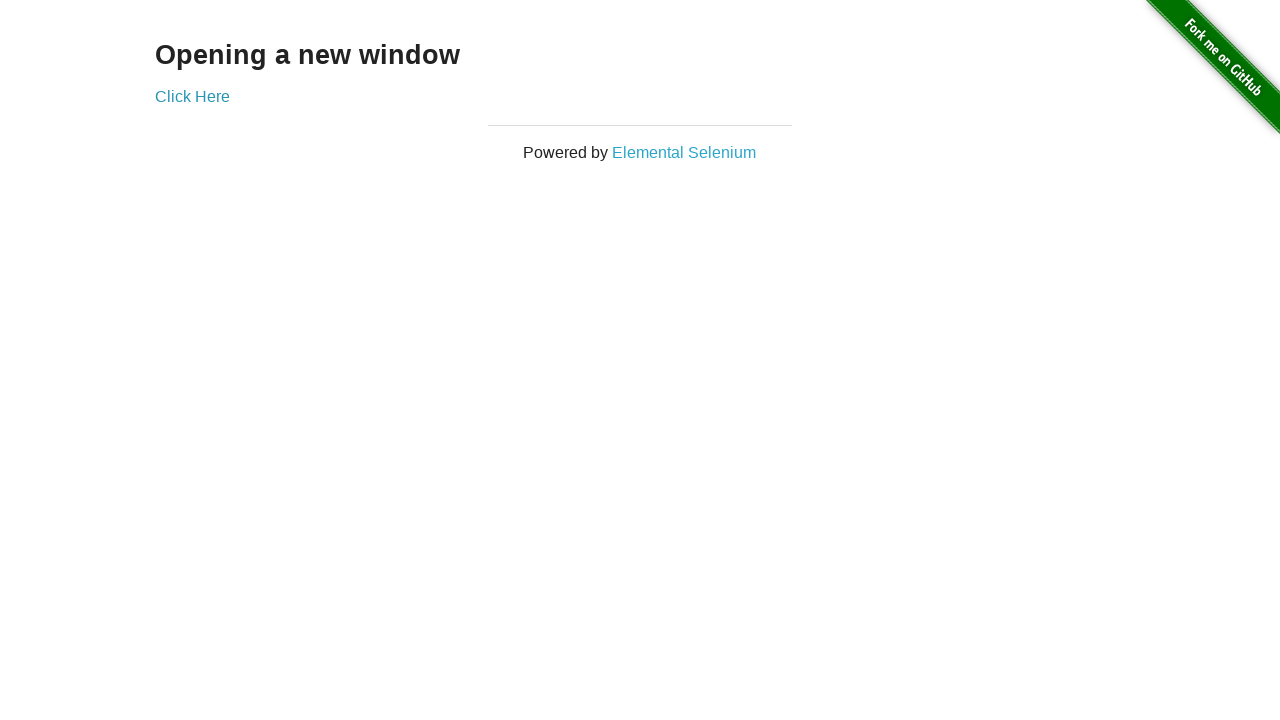

Closed new window
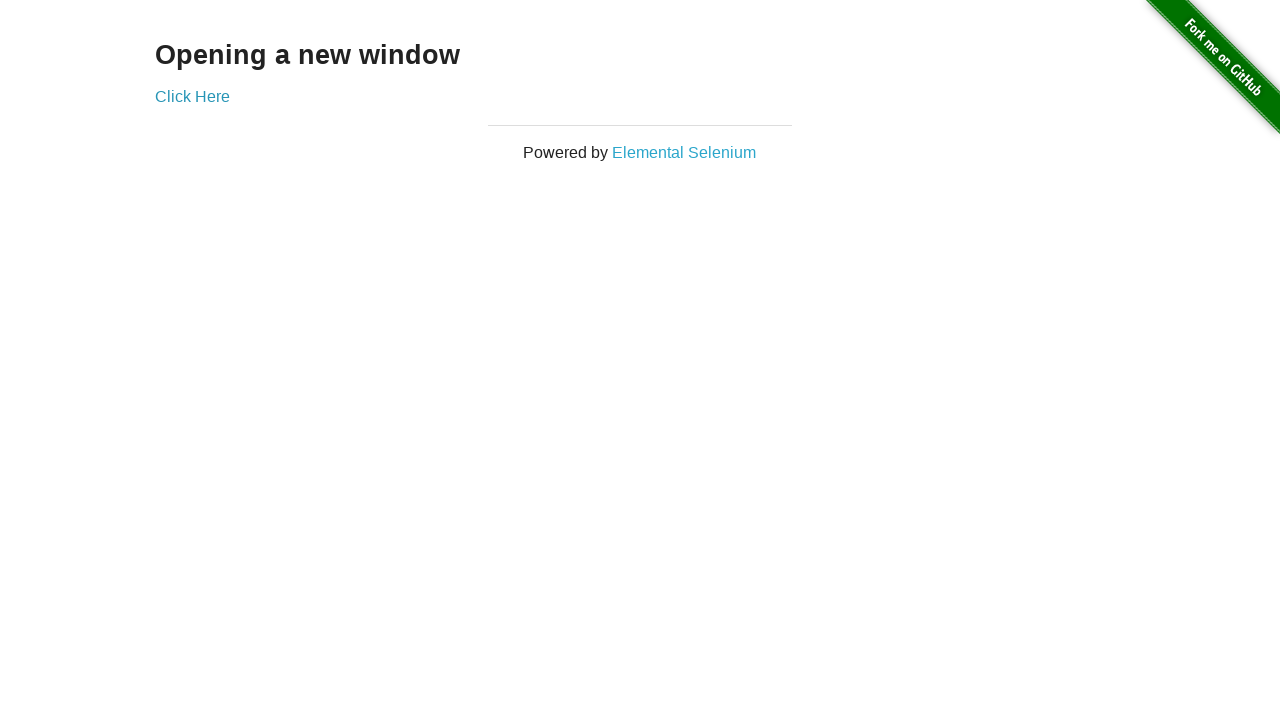

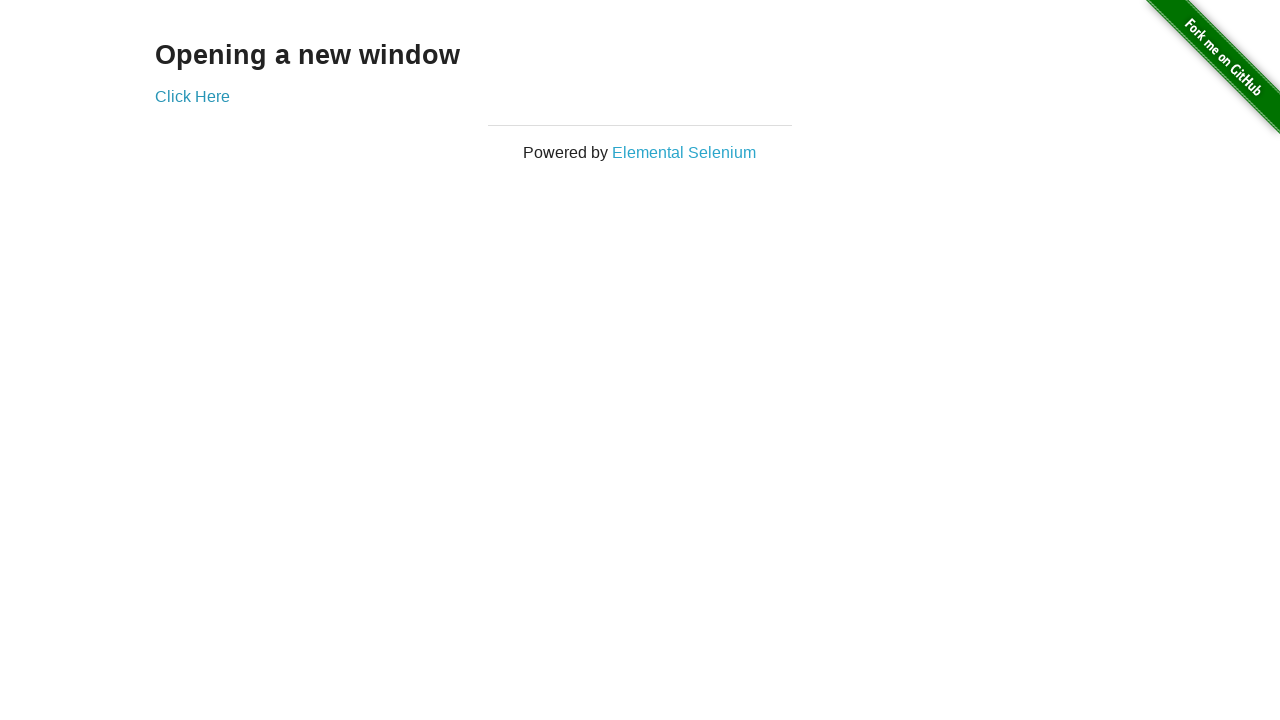